Tests that entered text is trimmed when editing a todo item

Starting URL: https://demo.playwright.dev/todomvc

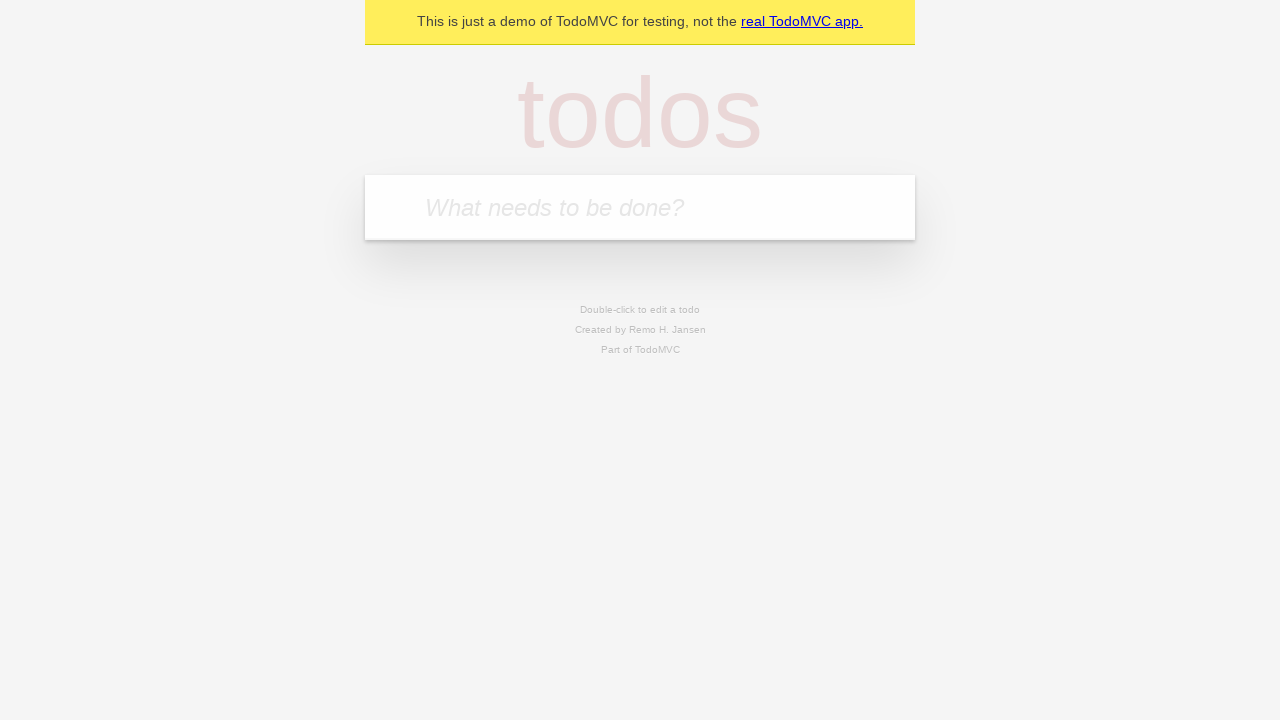

Filled todo input with 'buy some cheese' on internal:attr=[placeholder="What needs to be done?"i]
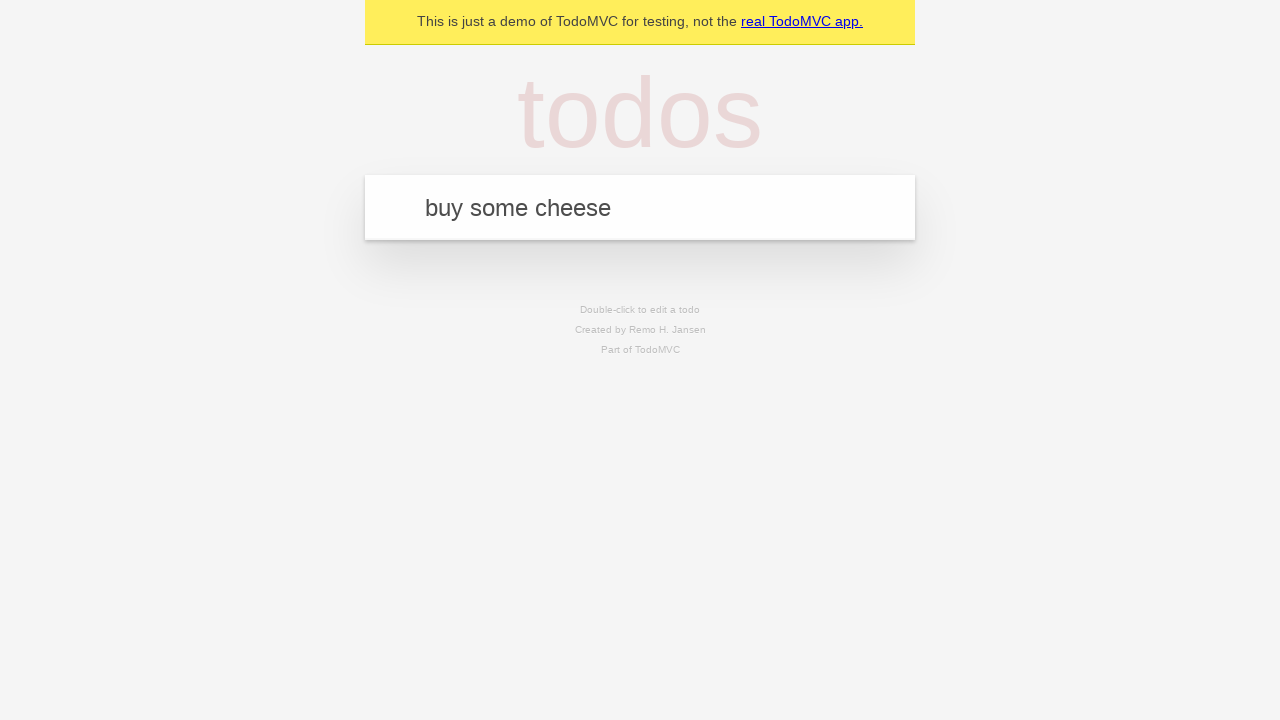

Pressed Enter to create first todo on internal:attr=[placeholder="What needs to be done?"i]
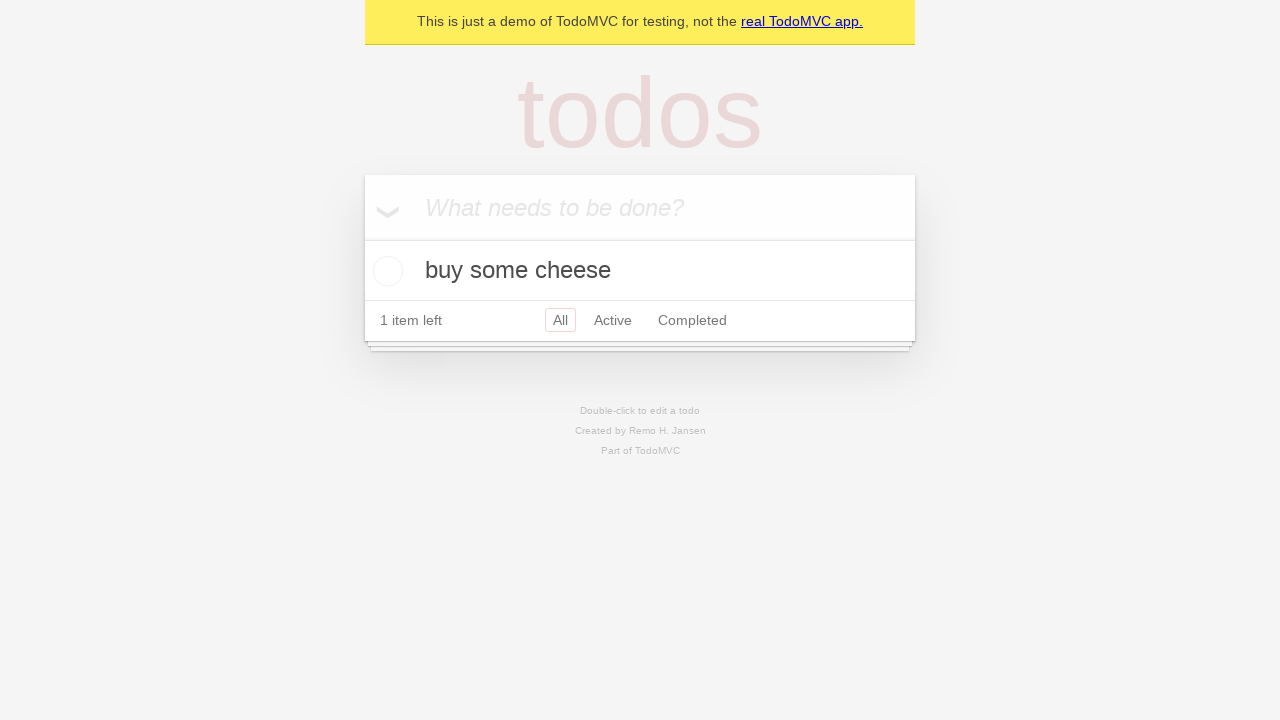

Filled todo input with 'feed the cat' on internal:attr=[placeholder="What needs to be done?"i]
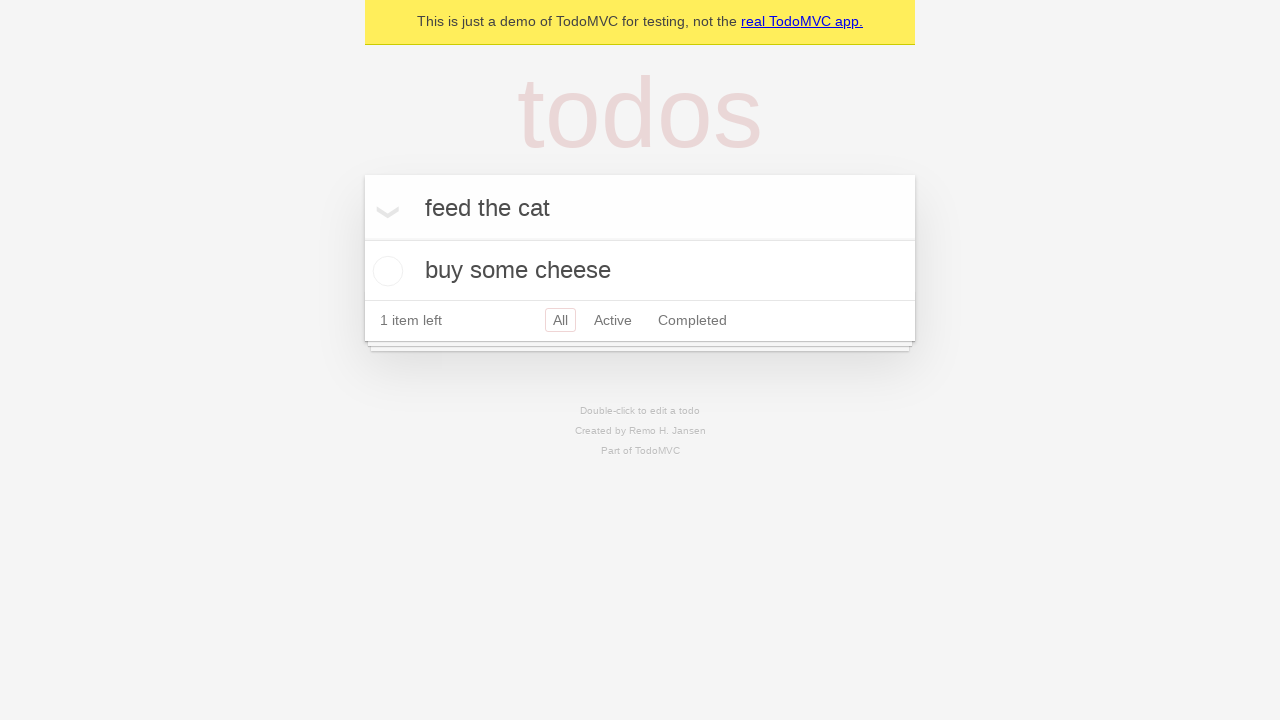

Pressed Enter to create second todo on internal:attr=[placeholder="What needs to be done?"i]
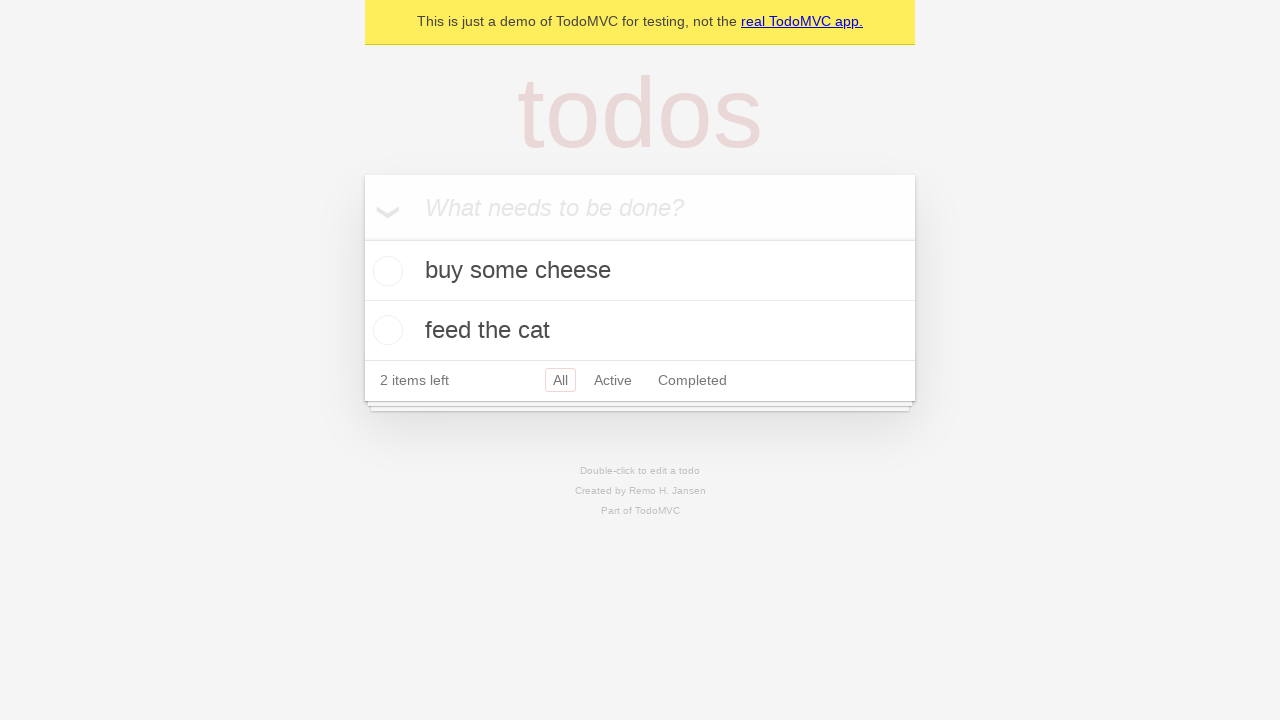

Filled todo input with 'book a doctors appointment' on internal:attr=[placeholder="What needs to be done?"i]
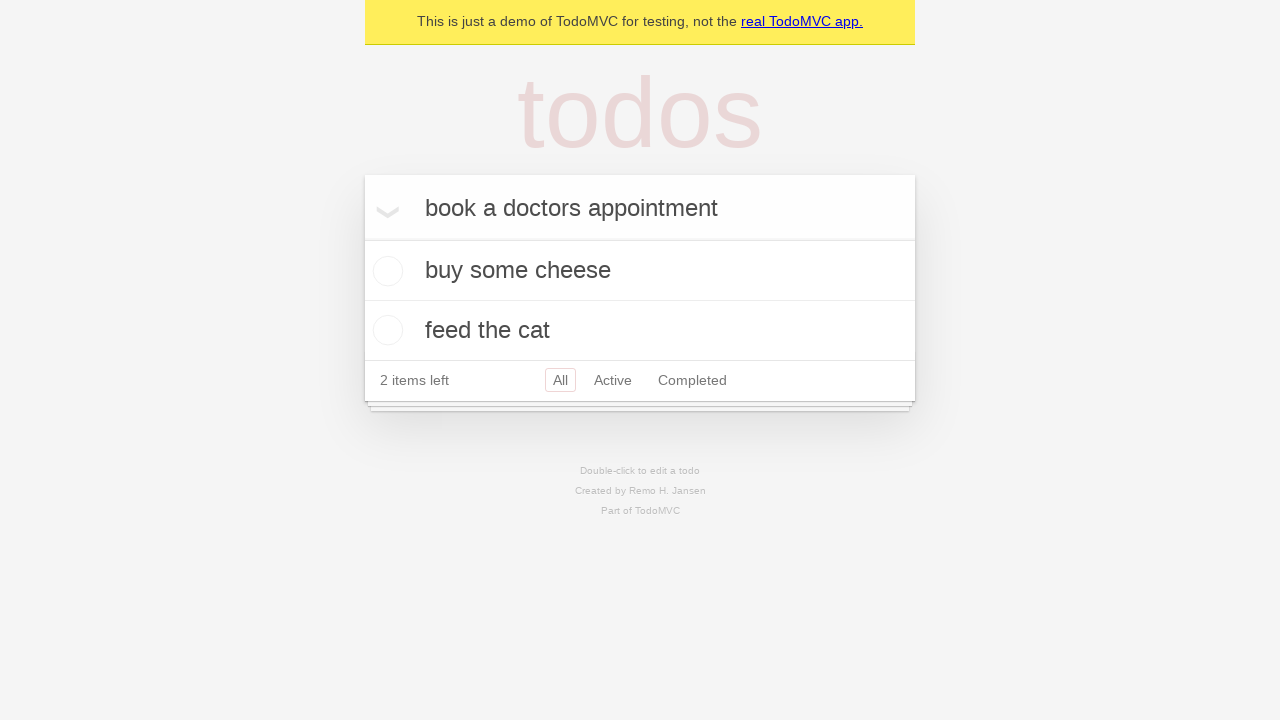

Pressed Enter to create third todo on internal:attr=[placeholder="What needs to be done?"i]
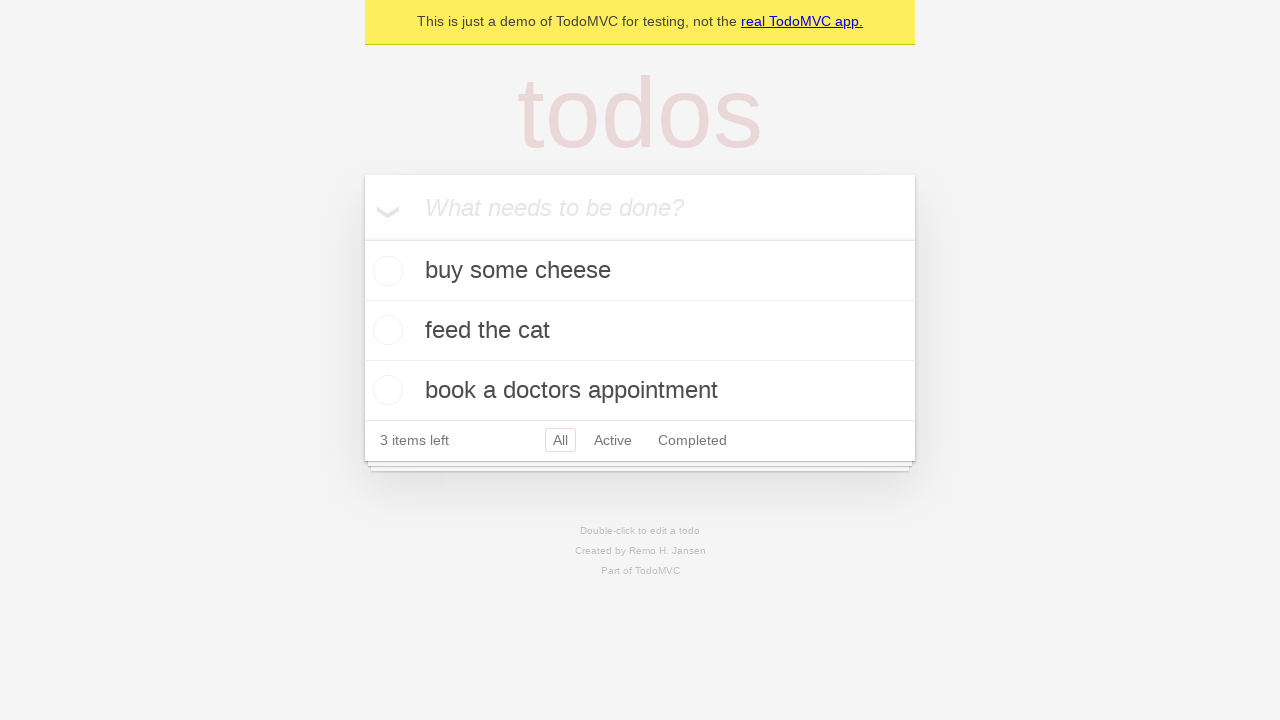

Double-clicked second todo item to enter edit mode at (640, 331) on internal:testid=[data-testid="todo-item"s] >> nth=1
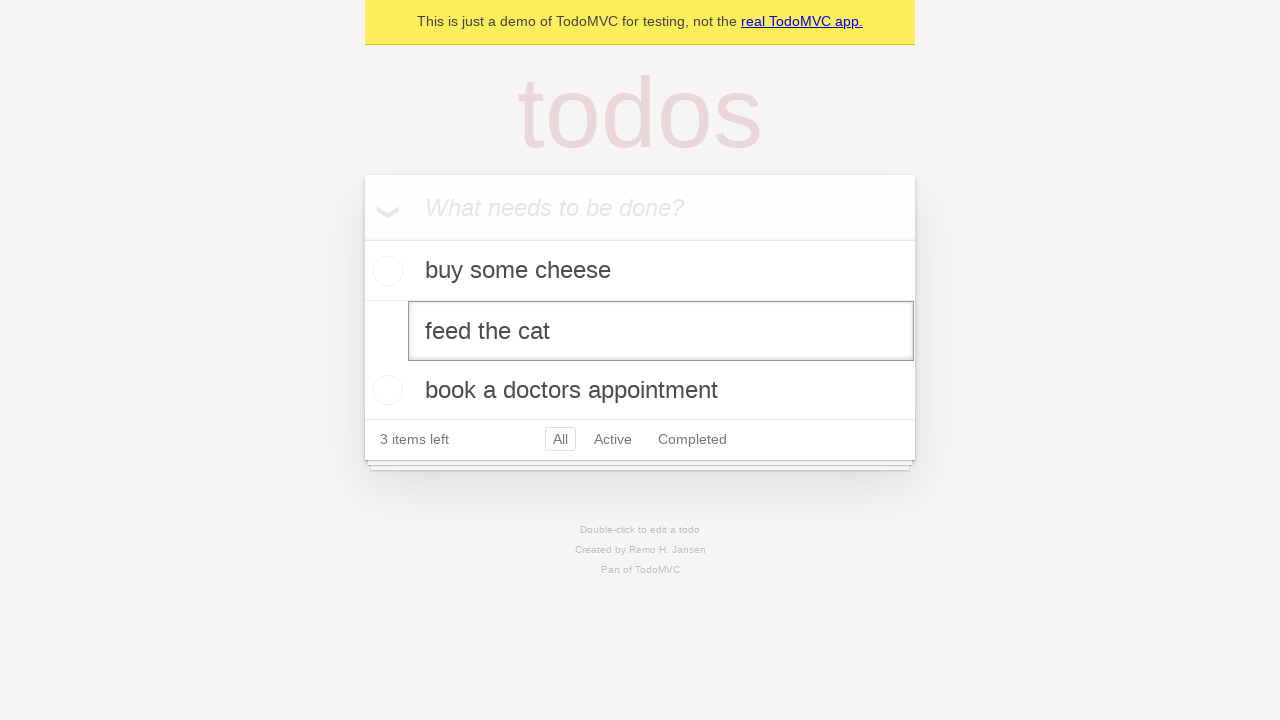

Filled edit field with text containing leading and trailing whitespace: '    buy some sausages    ' on internal:testid=[data-testid="todo-item"s] >> nth=1 >> internal:role=textbox[nam
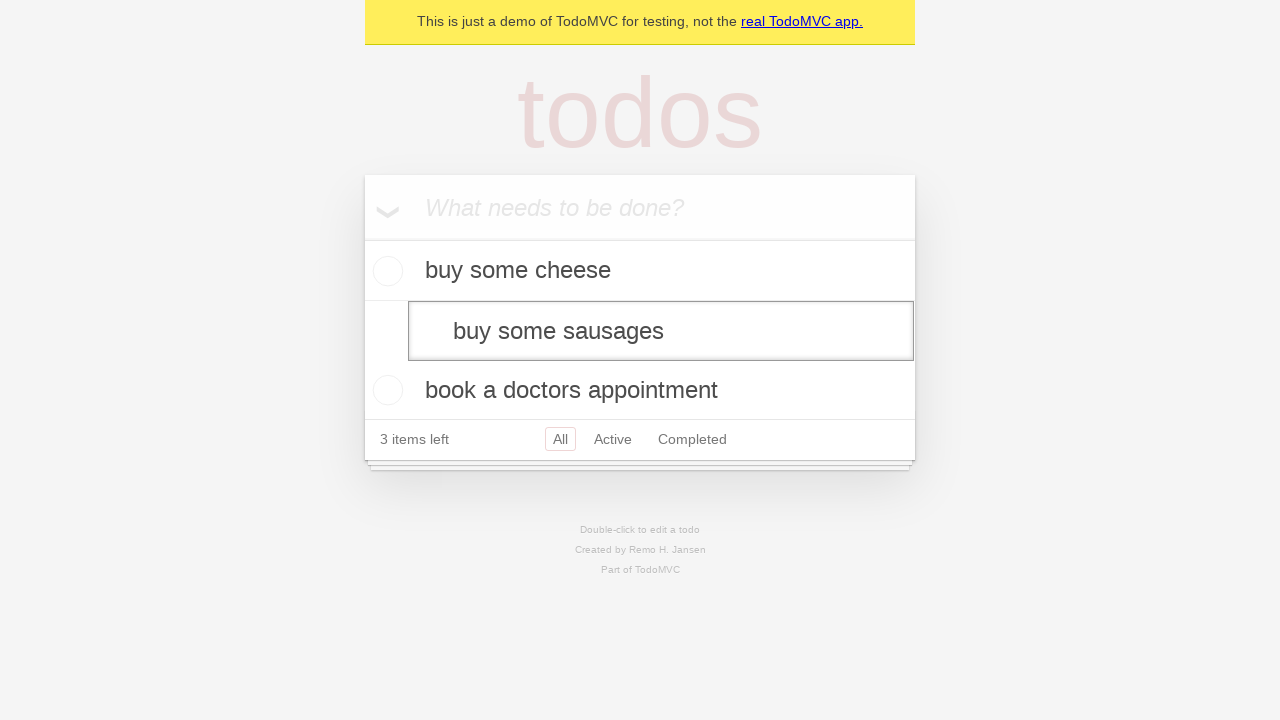

Pressed Enter to save edited todo on internal:testid=[data-testid="todo-item"s] >> nth=1 >> internal:role=textbox[nam
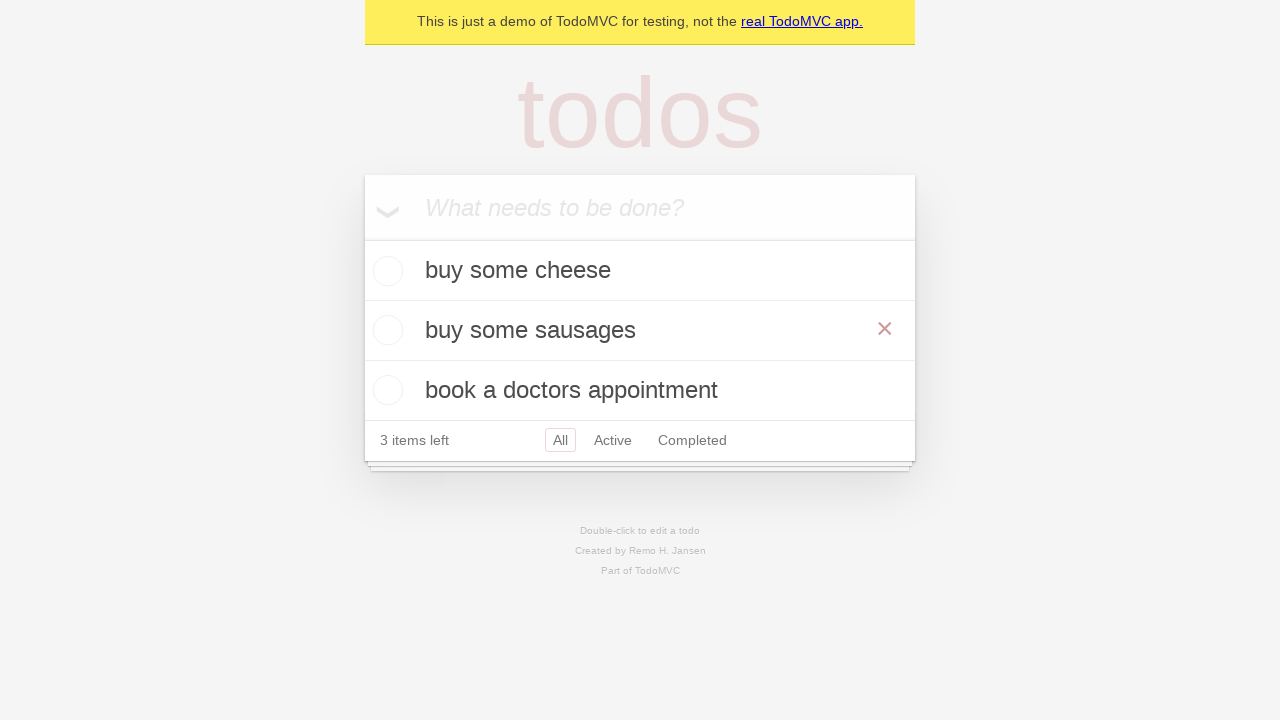

Waited for todo title to update
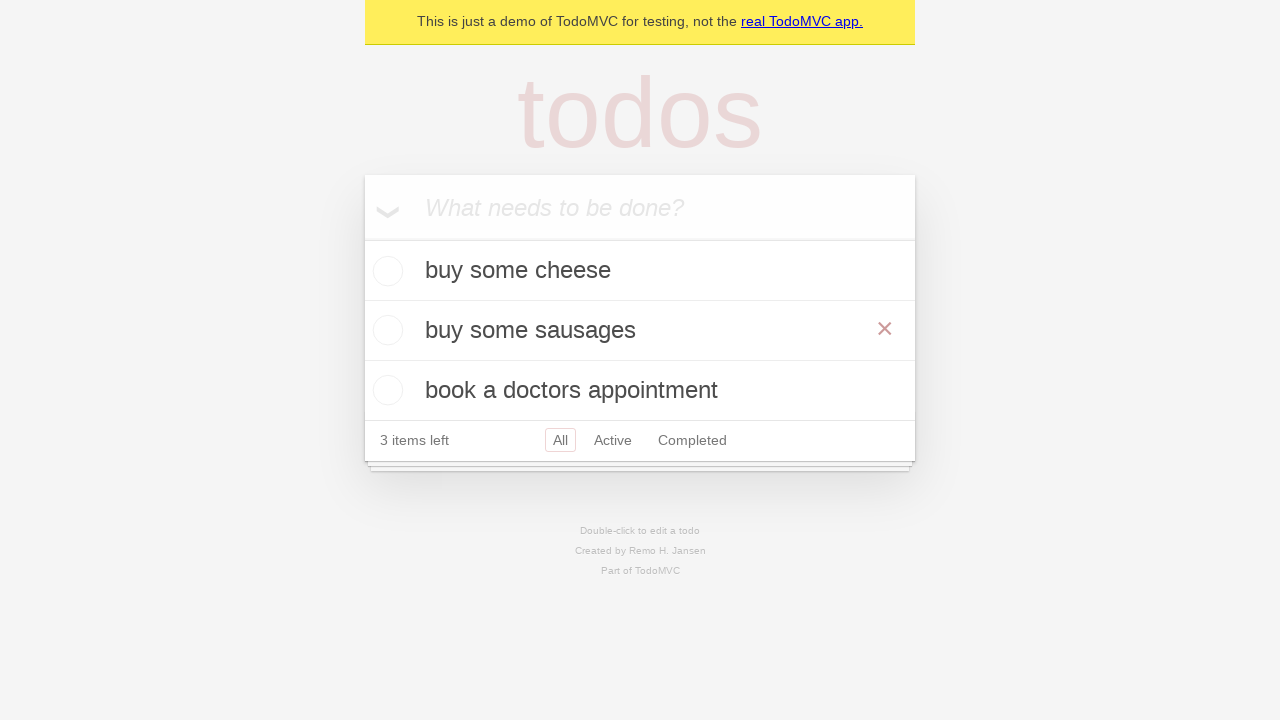

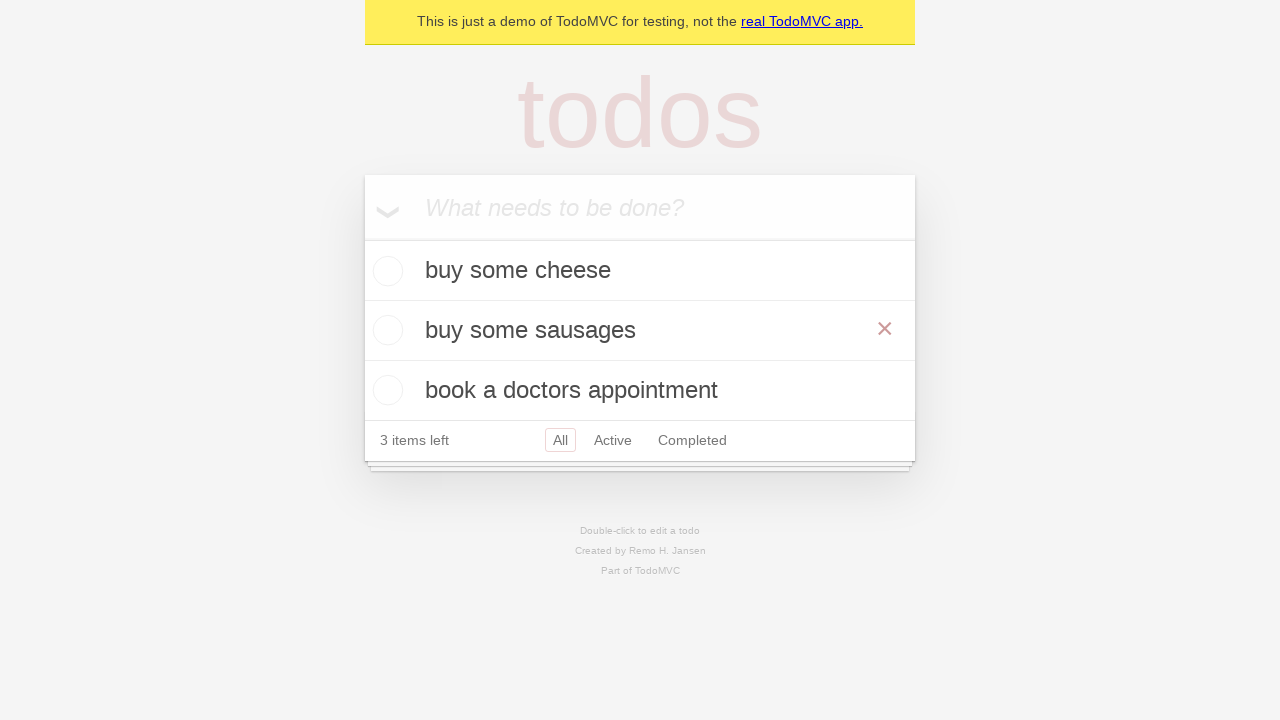